Tests adding multiple items (Brocolli, Tomato, Beans) to a shopping cart, proceeding to checkout, and applying a promo code to verify the discount is applied successfully.

Starting URL: https://rahulshettyacademy.com/seleniumPractise/#/

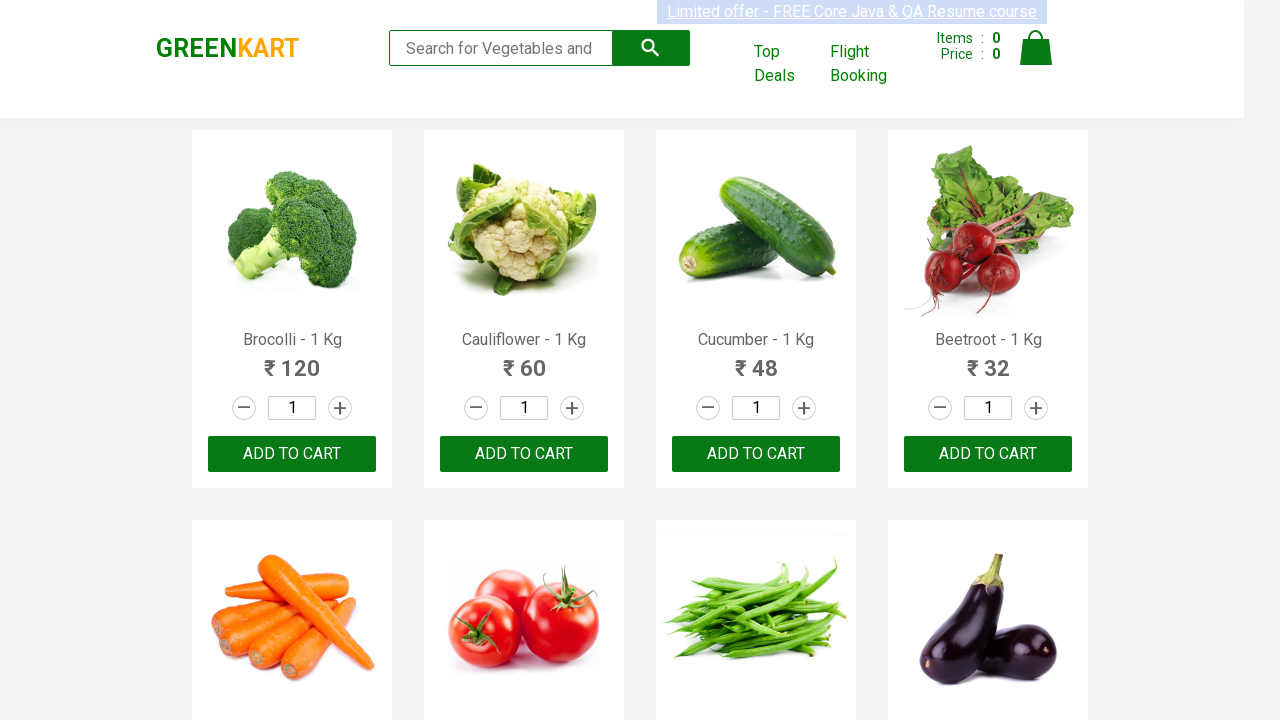

Waited for product list to load
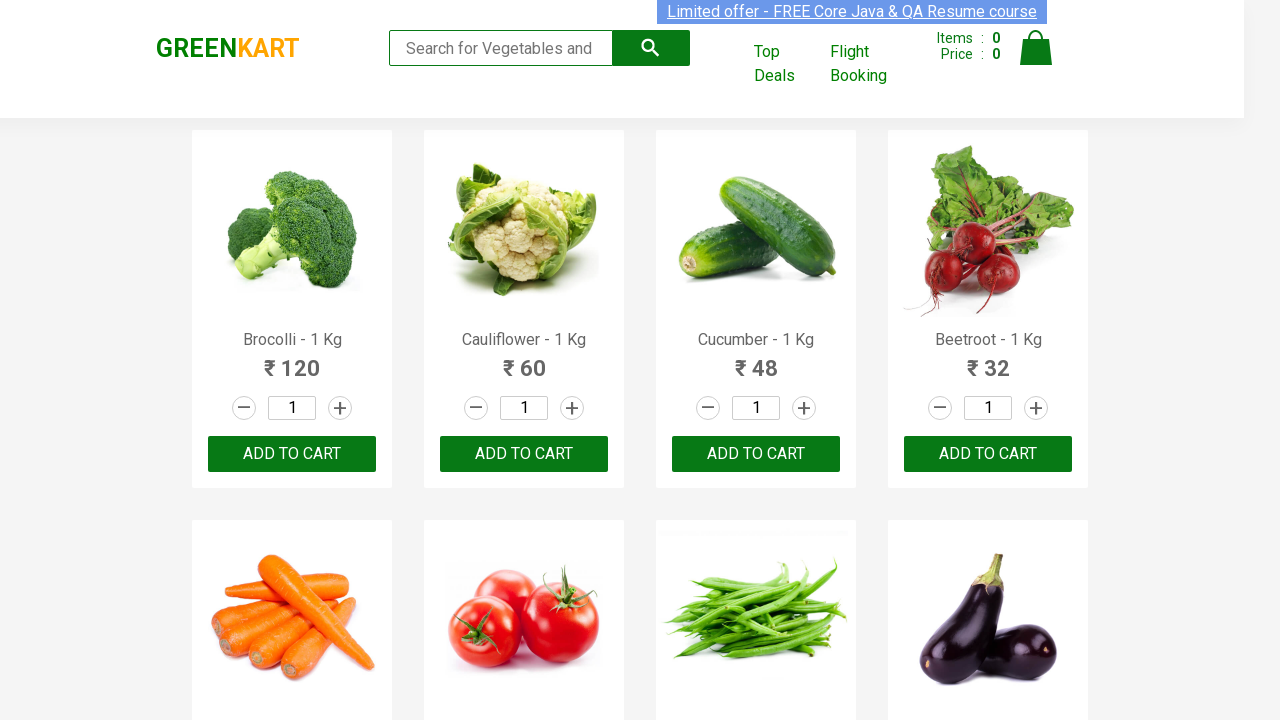

Retrieved all product elements from the page
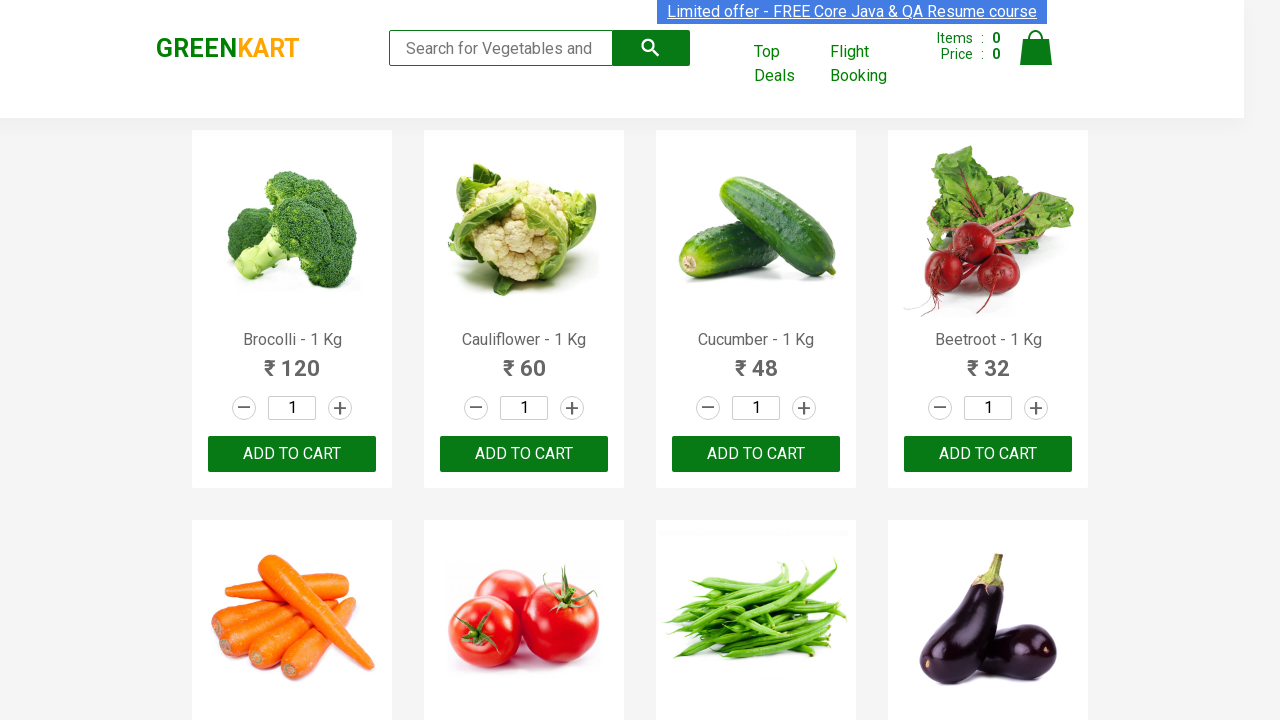

Added Brocolli to cart at (292, 454) on //div[@class="product-action"] >> nth=0
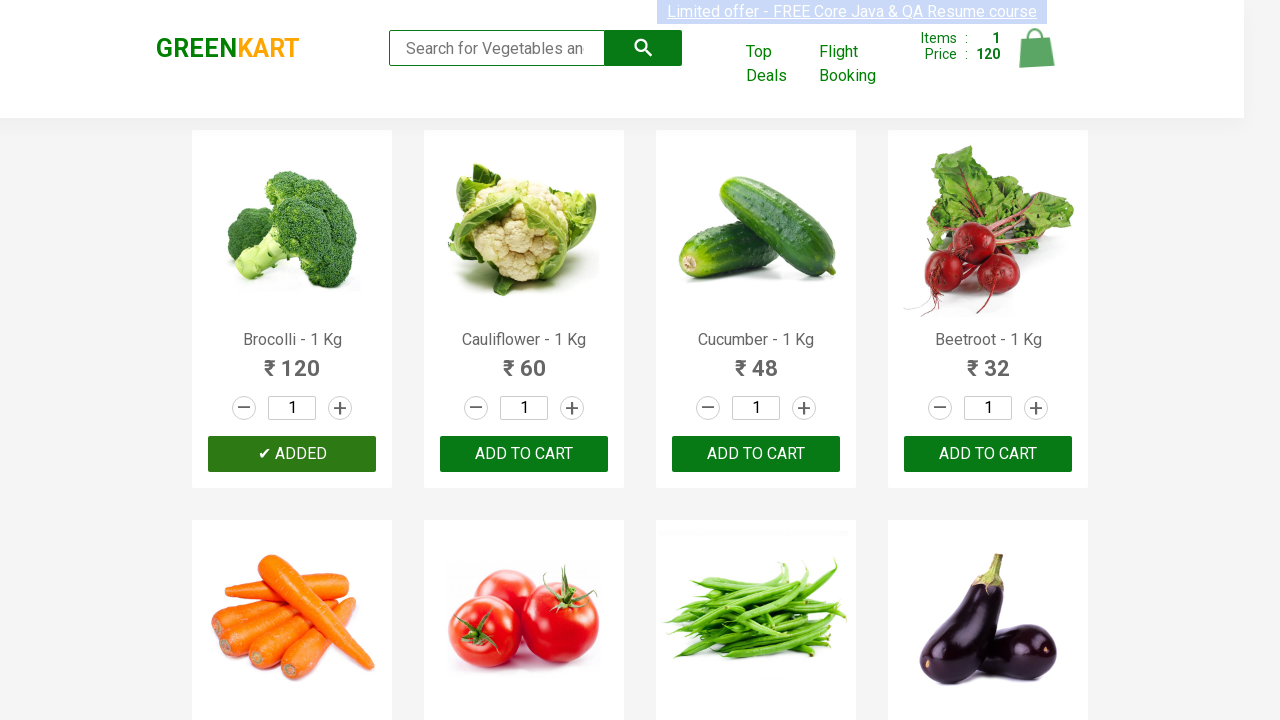

Added Brocolli to cart at (524, 454) on //div[@class="product-action"] >> nth=1
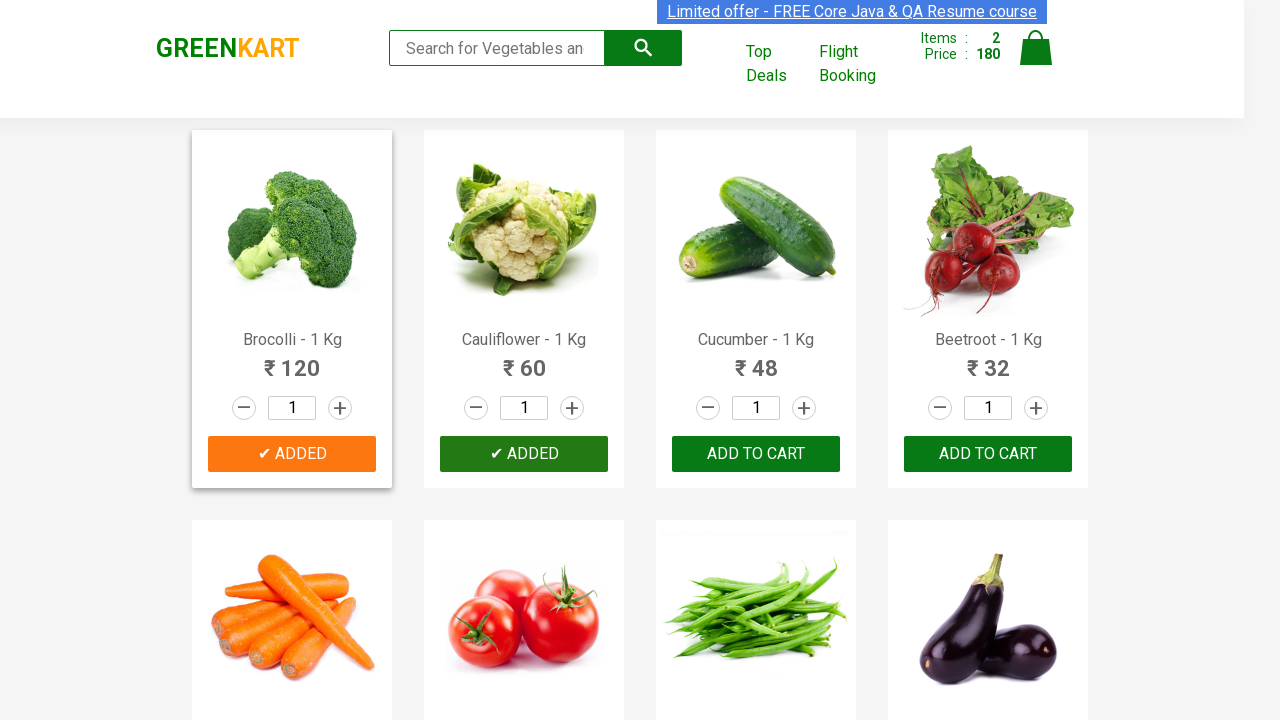

Added Brocolli to cart at (756, 454) on //div[@class="product-action"] >> nth=2
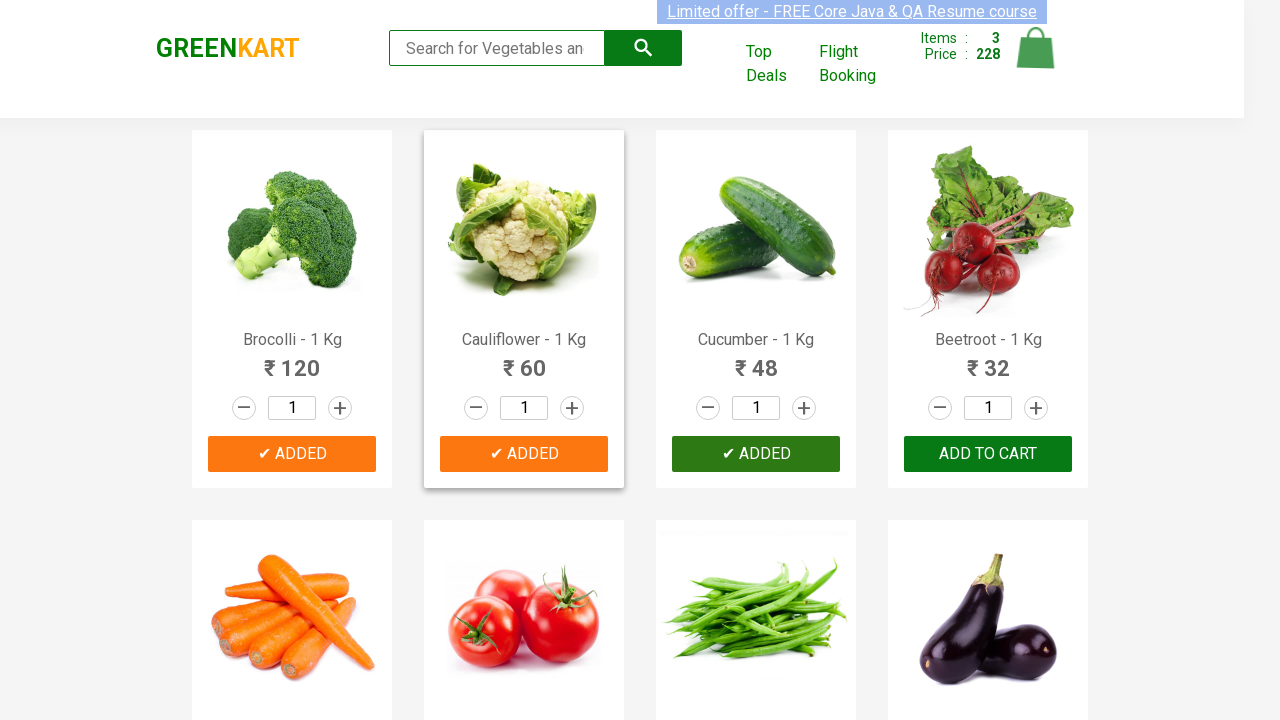

Clicked on cart icon to view cart at (1036, 48) on //img[@alt="Cart"]
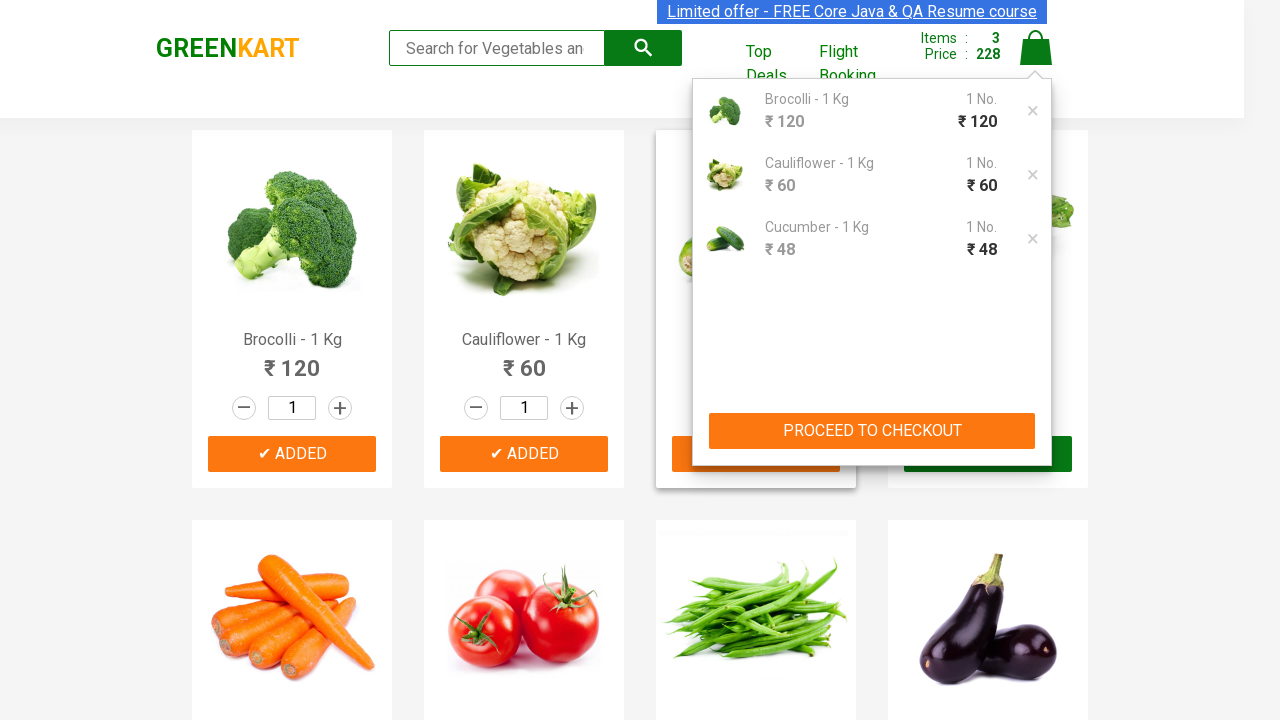

Clicked PROCEED TO CHECKOUT button at (872, 431) on xpath=//button[text()='PROCEED TO CHECKOUT']
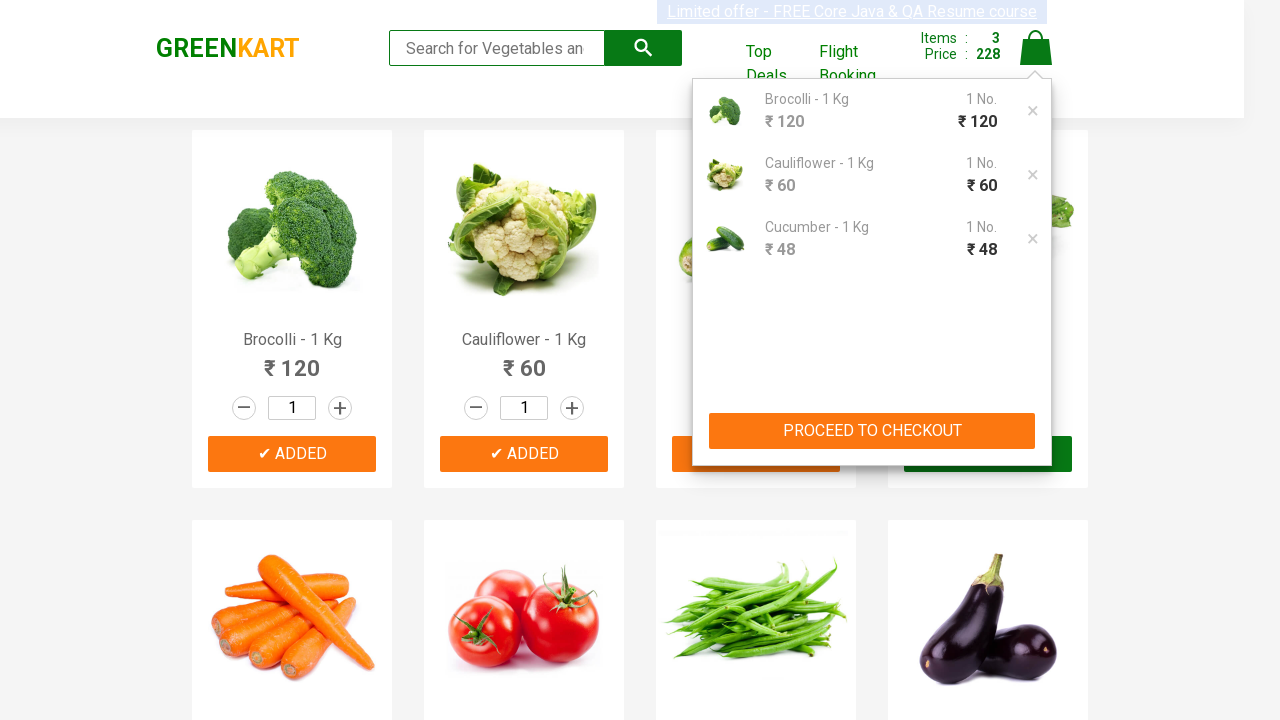

Entered promo code 'rahulshettyacademy' on input.promoCode
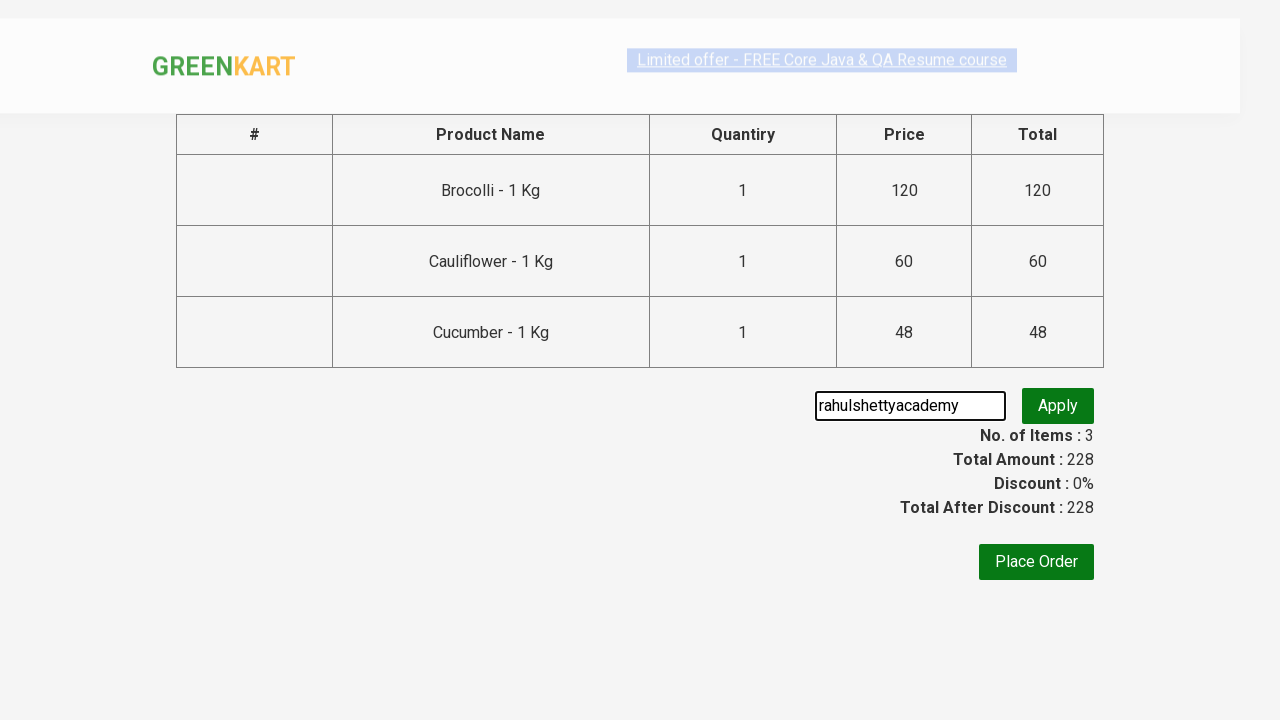

Clicked Apply button to apply promo code at (1058, 406) on button.promoBtn
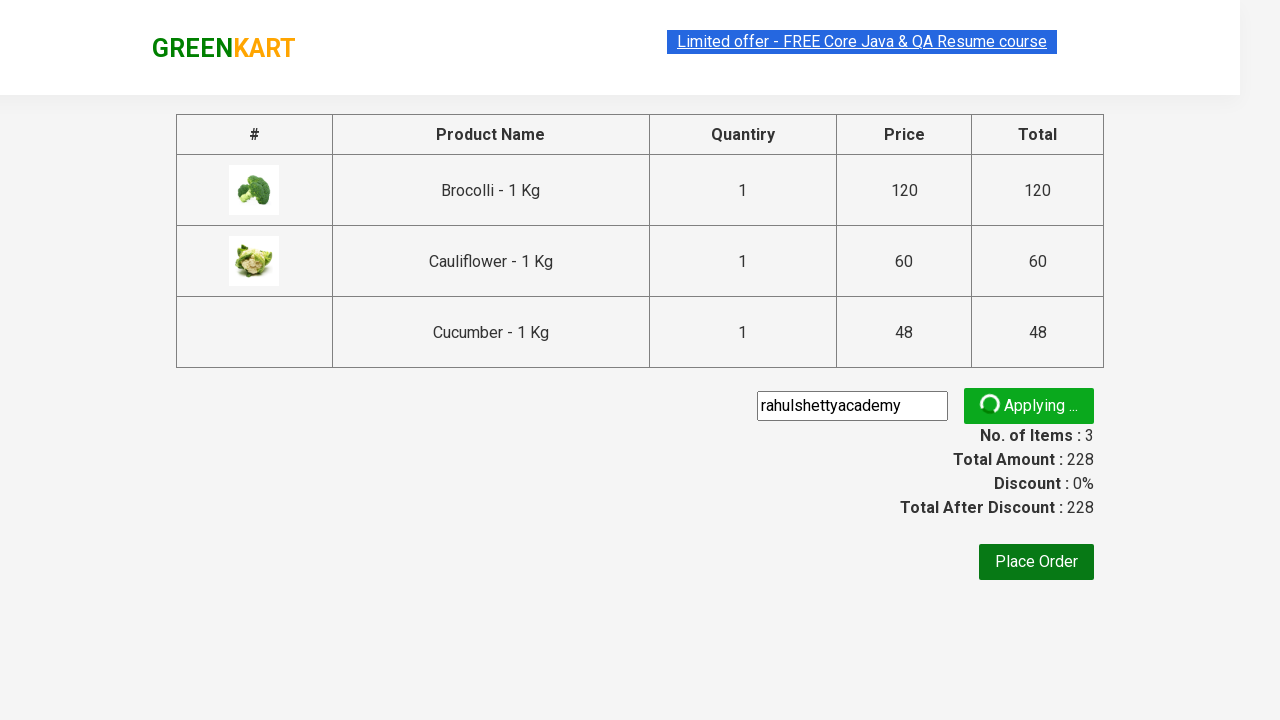

Promo code discount applied successfully - confirmation message displayed
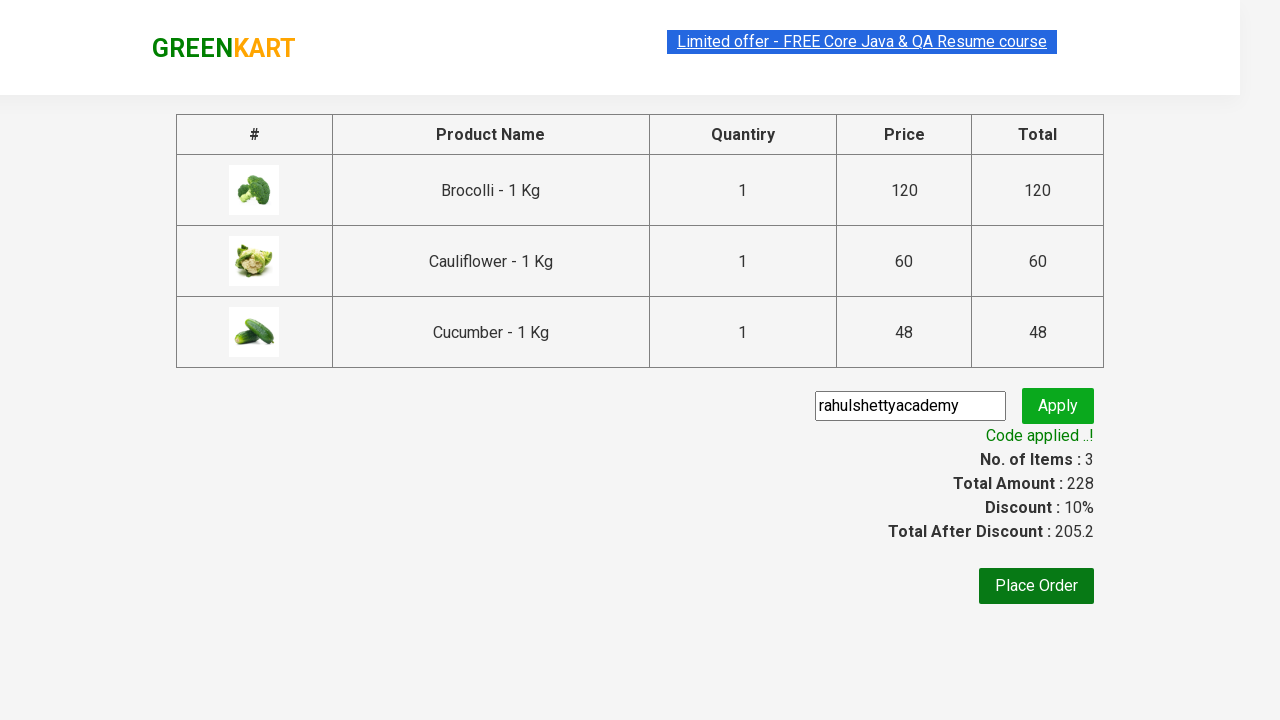

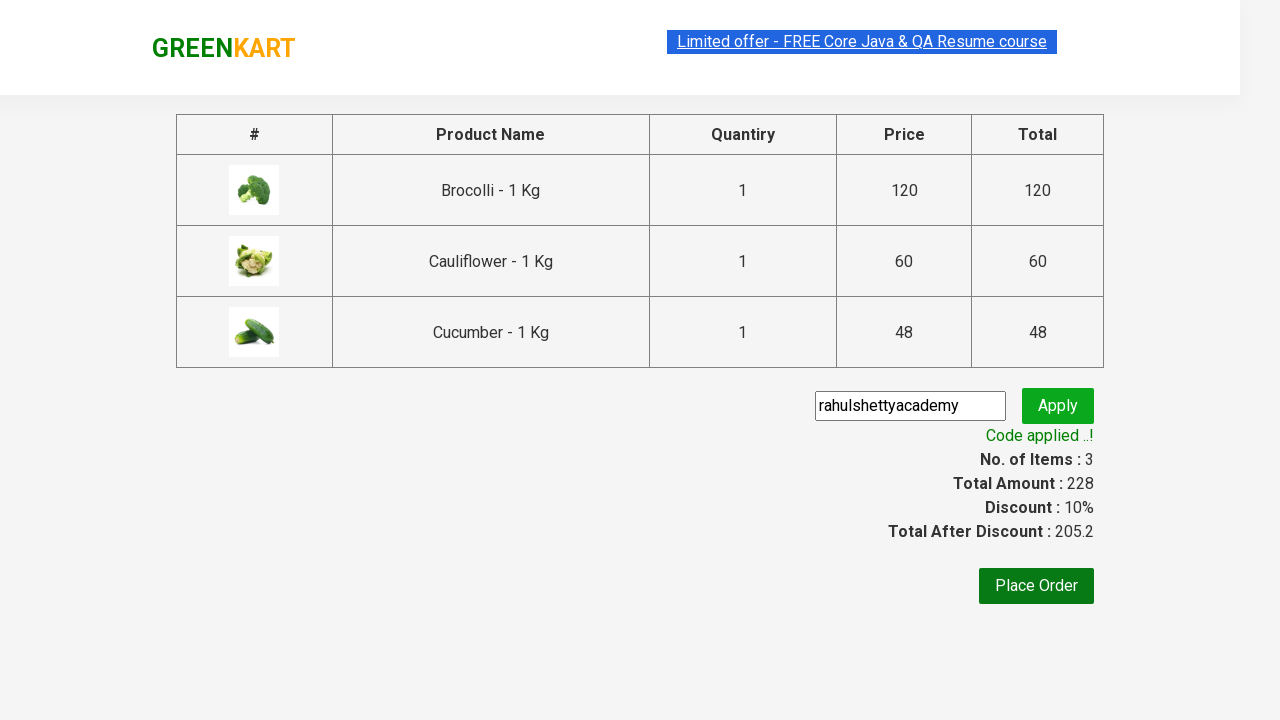